Tests clicking the JS Confirm button on the alerts page

Starting URL: https://the-internet.herokuapp.com/javascript_alerts

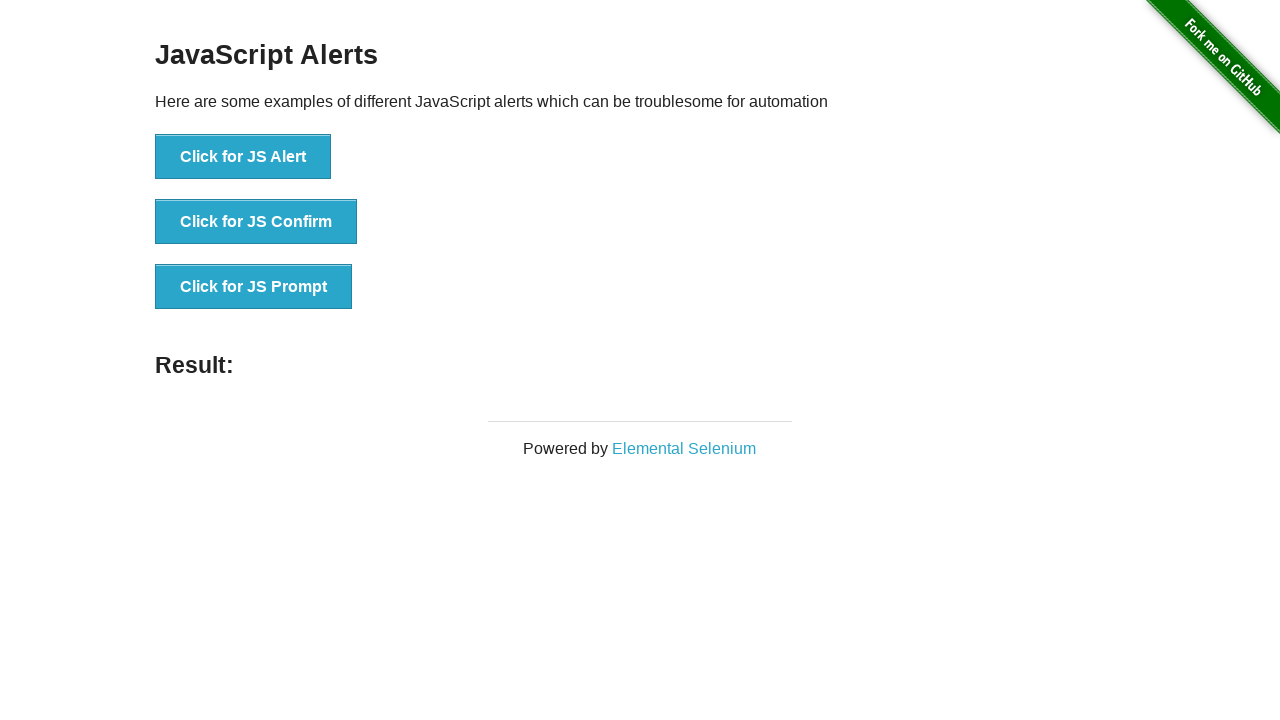

Set up dialog handler to accept alerts
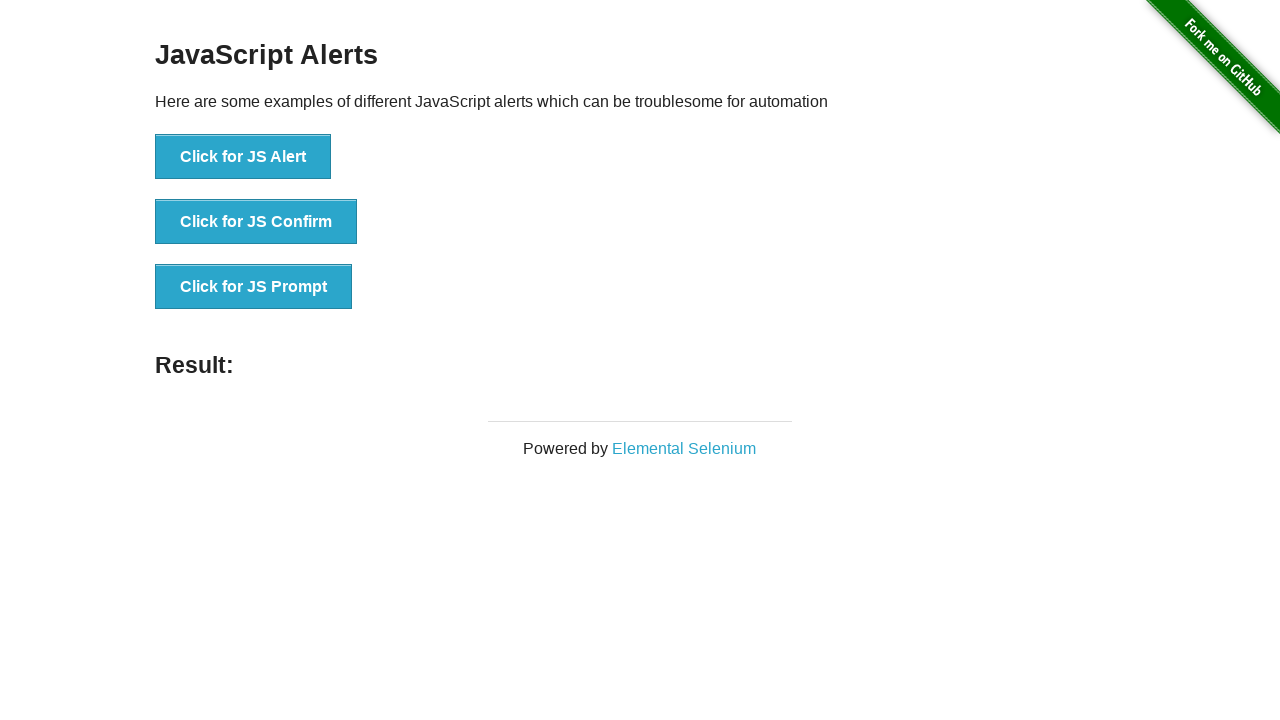

Clicked the JS Confirm button at (256, 222) on [onclick='jsConfirm()']
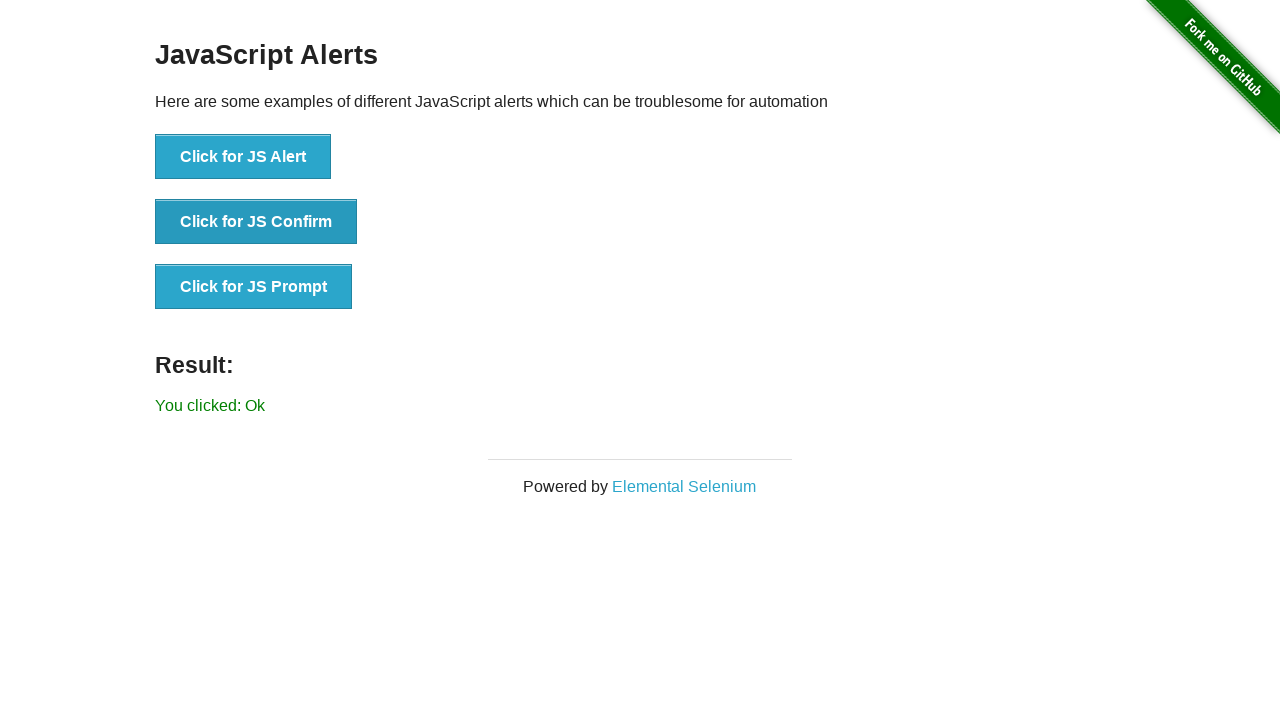

Result element loaded after confirming the alert
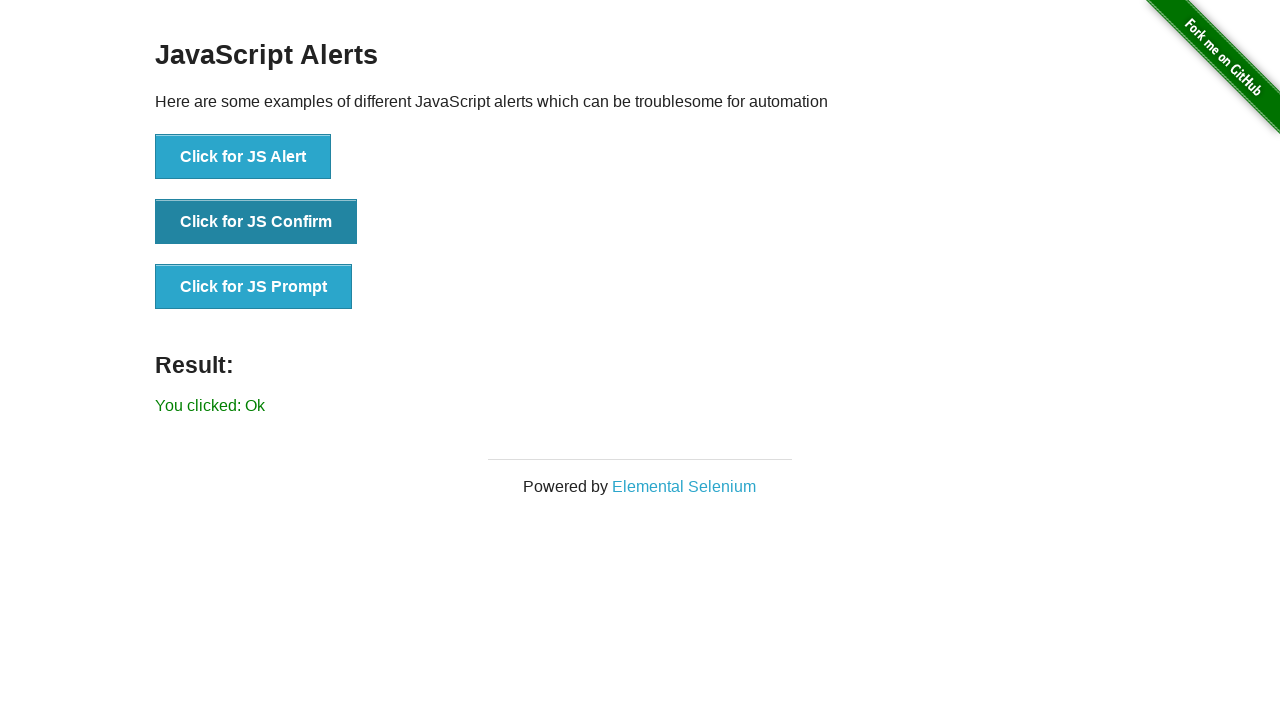

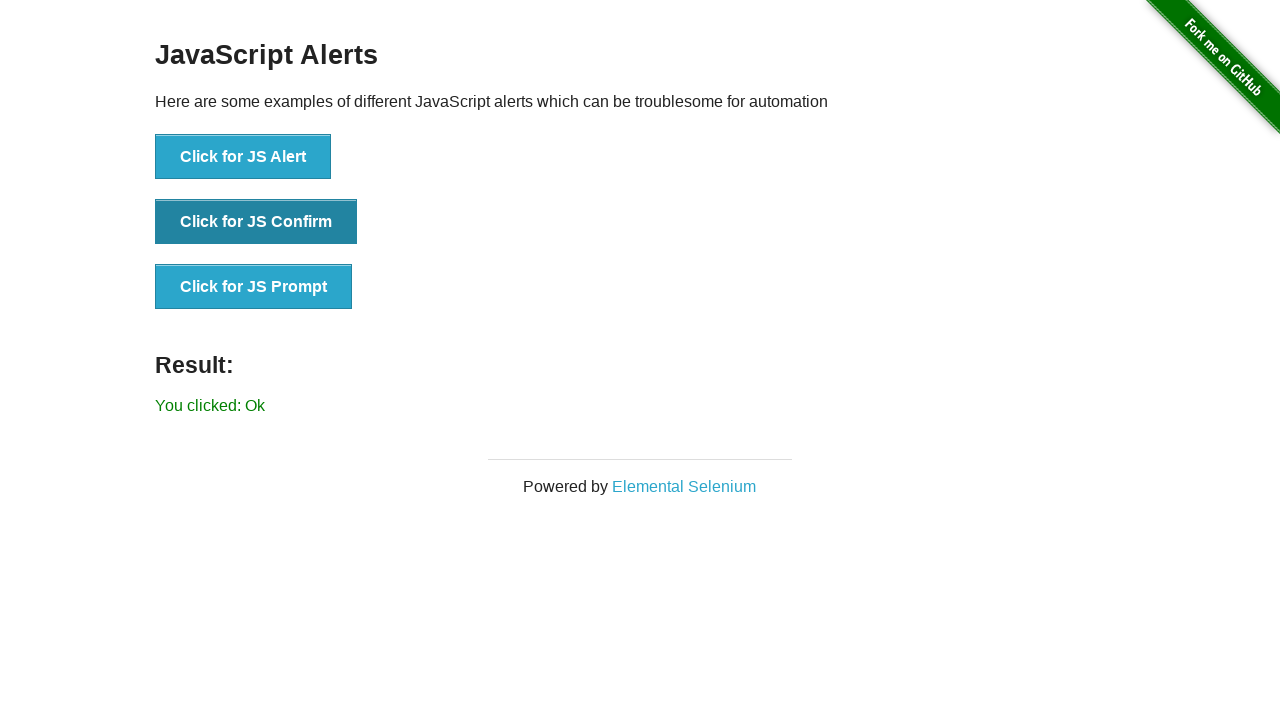